Tests scrolling an element into view on the main page

Starting URL: https://the-internet.herokuapp.com/

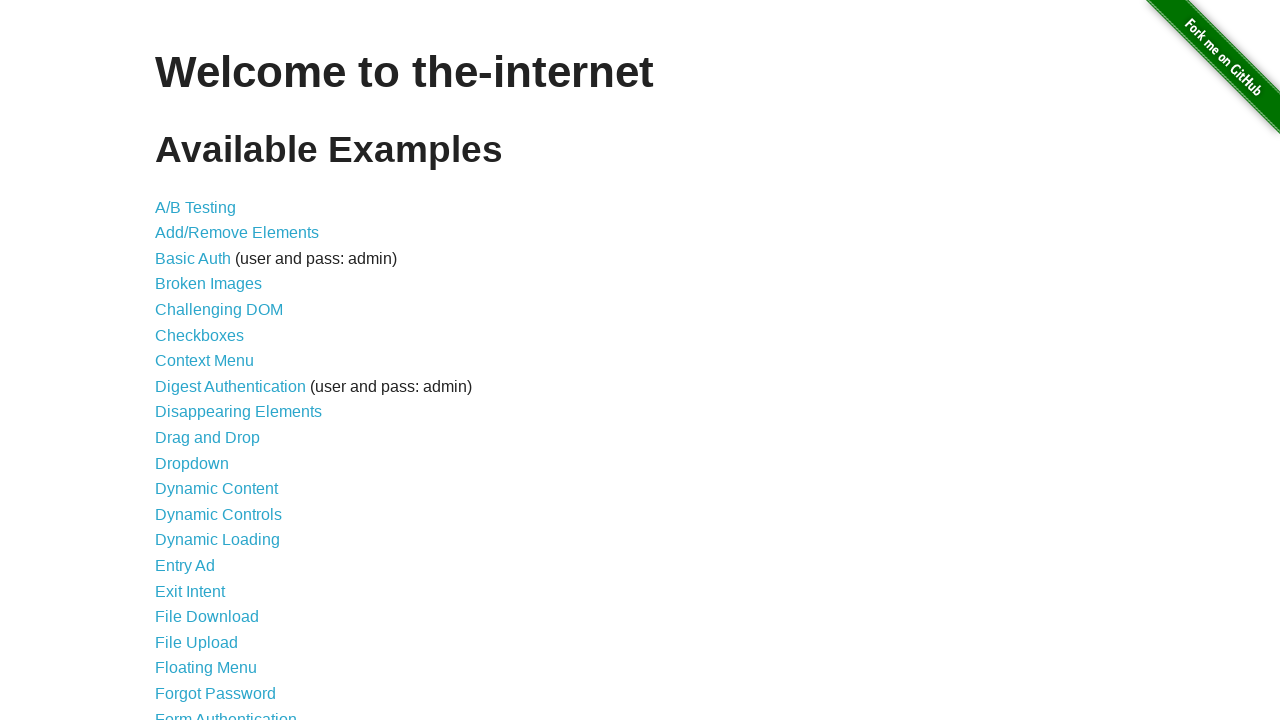

Waited for WYSIWYG Editor link to be displayed
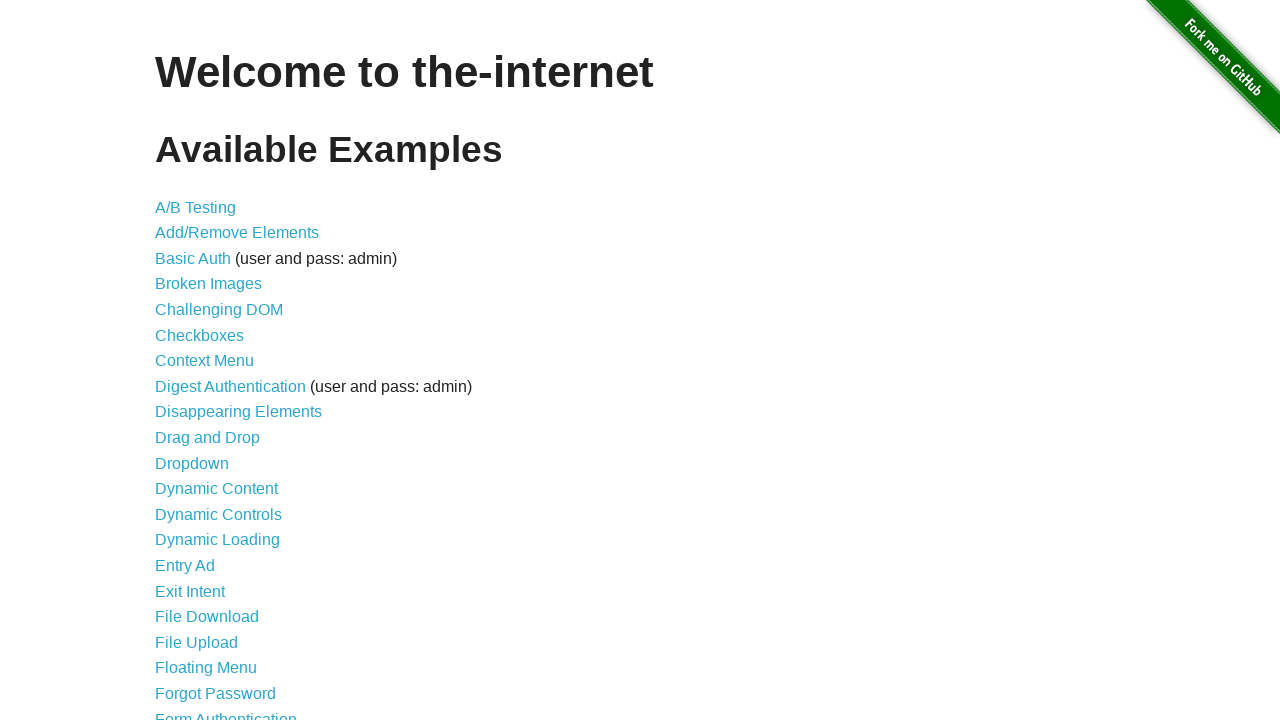

Scrolled WYSIWYG Editor link into view
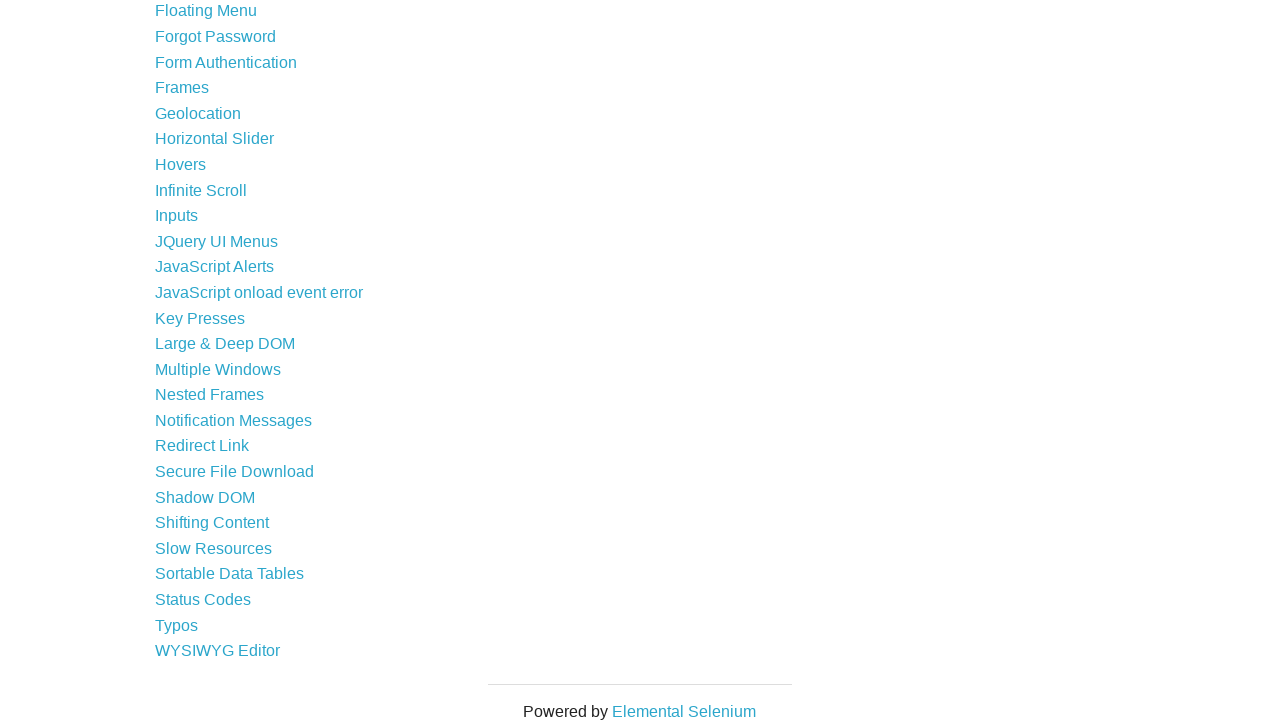

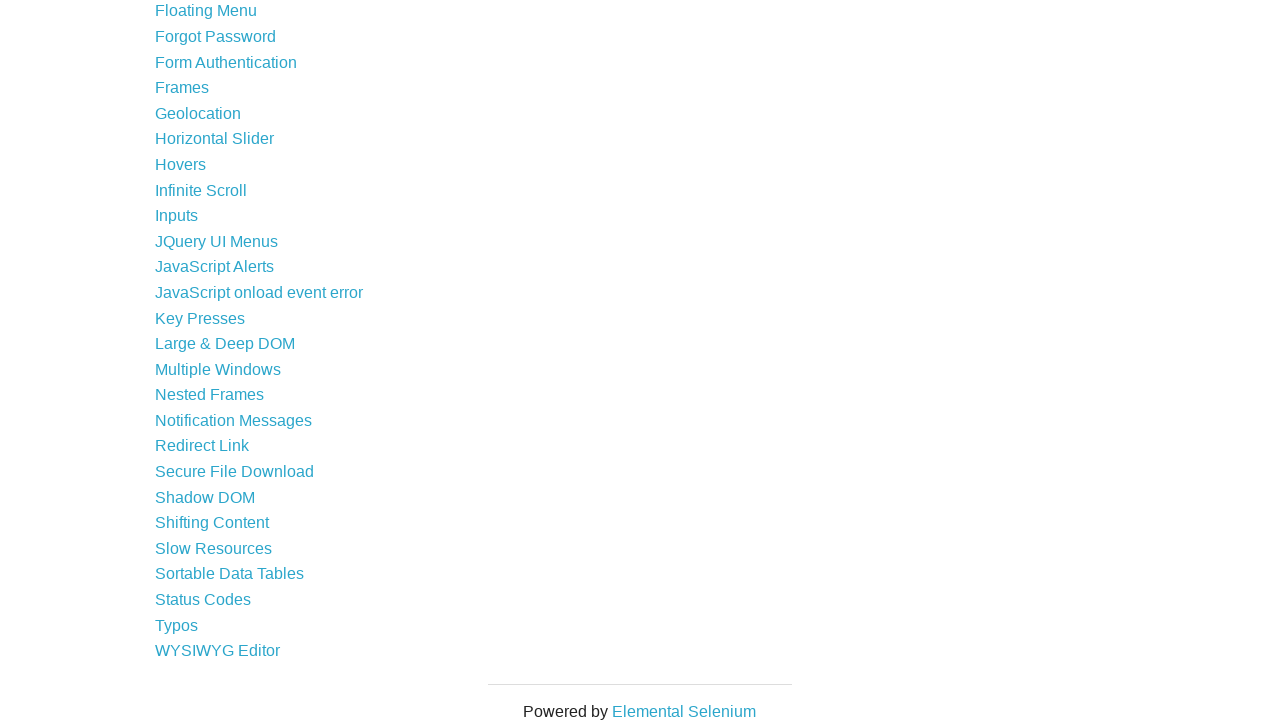